Navigates to idejongkok.com and waits for the page to load to verify the site is accessible

Starting URL: https://idejongkok.com

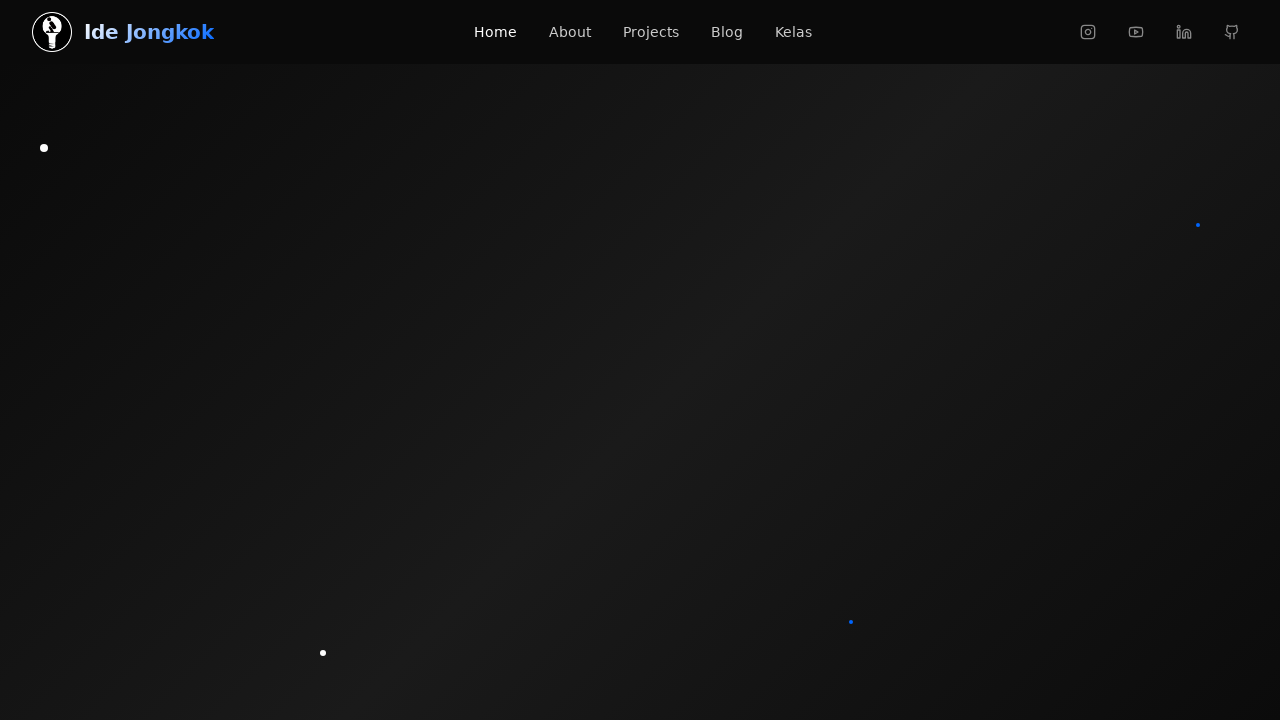

Waited for page to reach domcontentloaded state
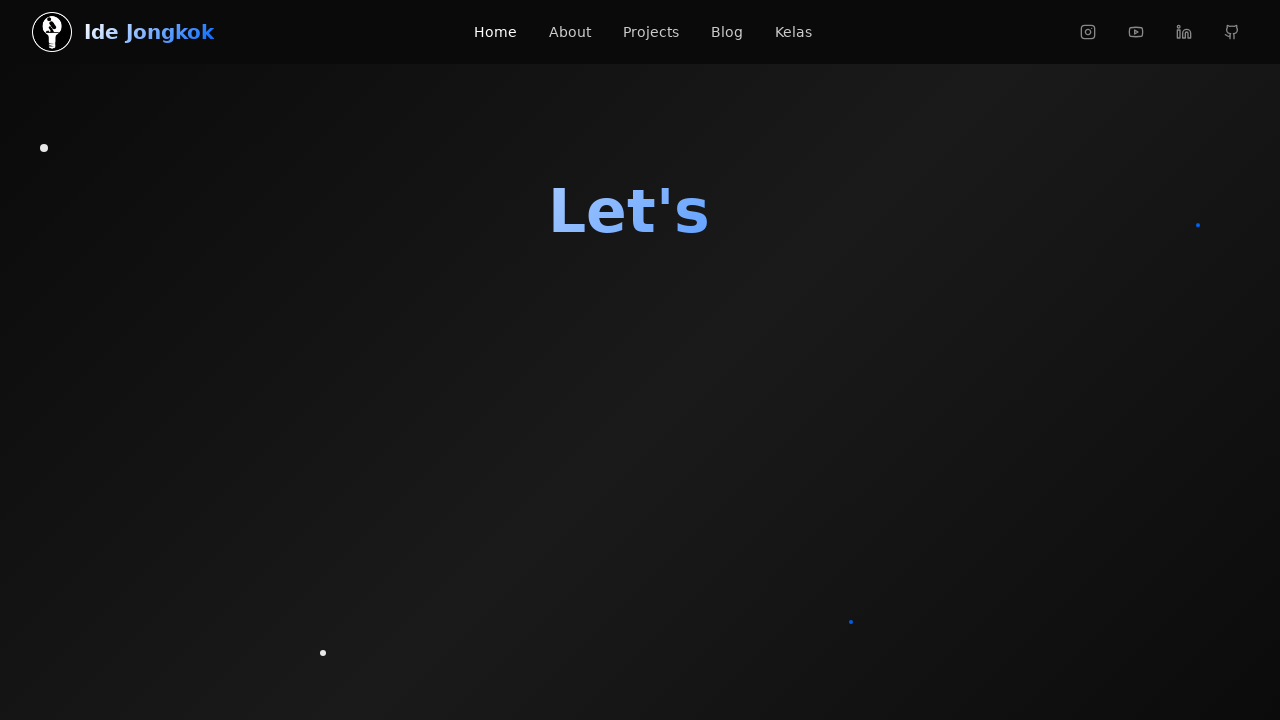

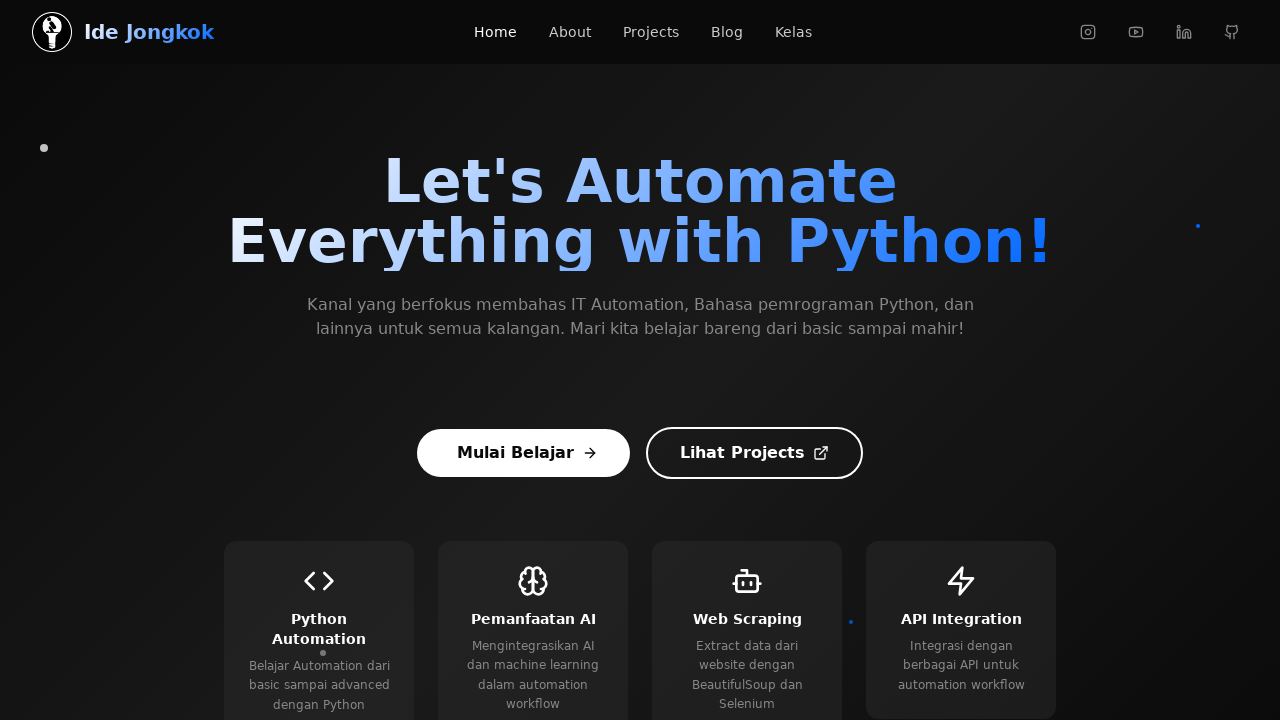